Tests navigation to the SelectorsWeb section and verifies that the first element with a specific ID displays the expected text "Element 1"

Starting URL: https://curso.testautomation.es

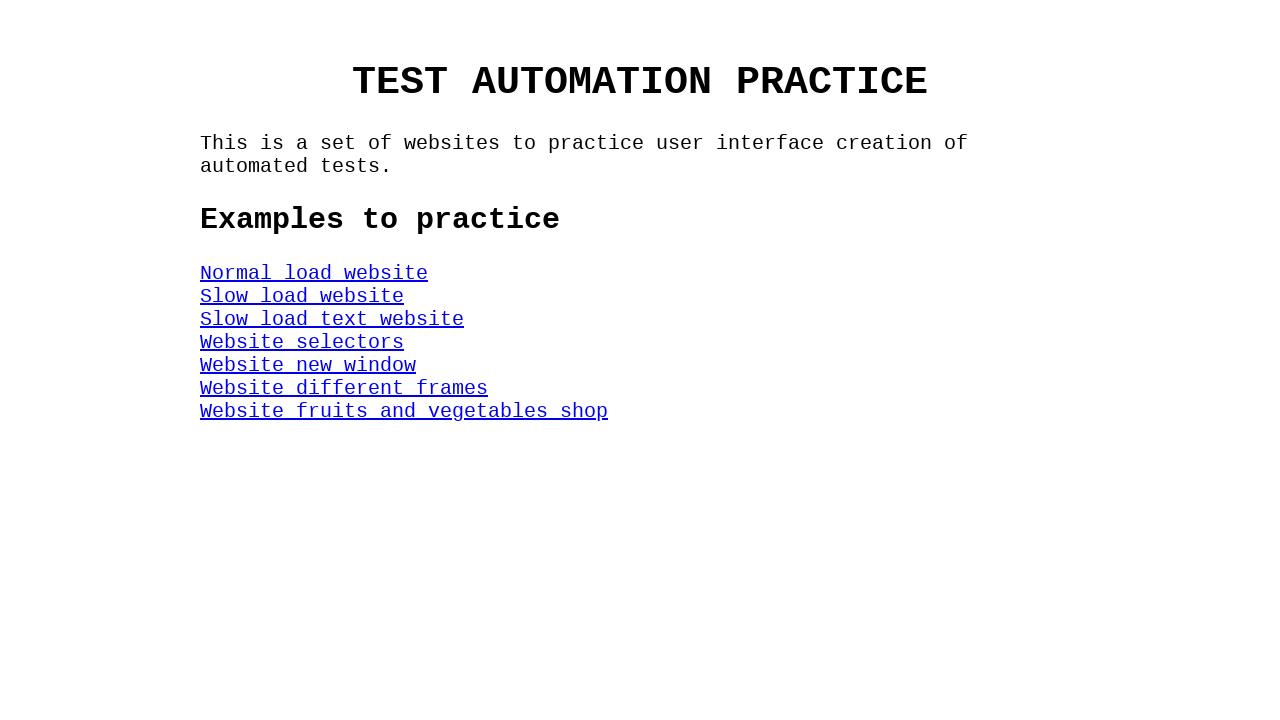

Clicked on SelectorsWeb section at (302, 342) on #SelectorsWeb
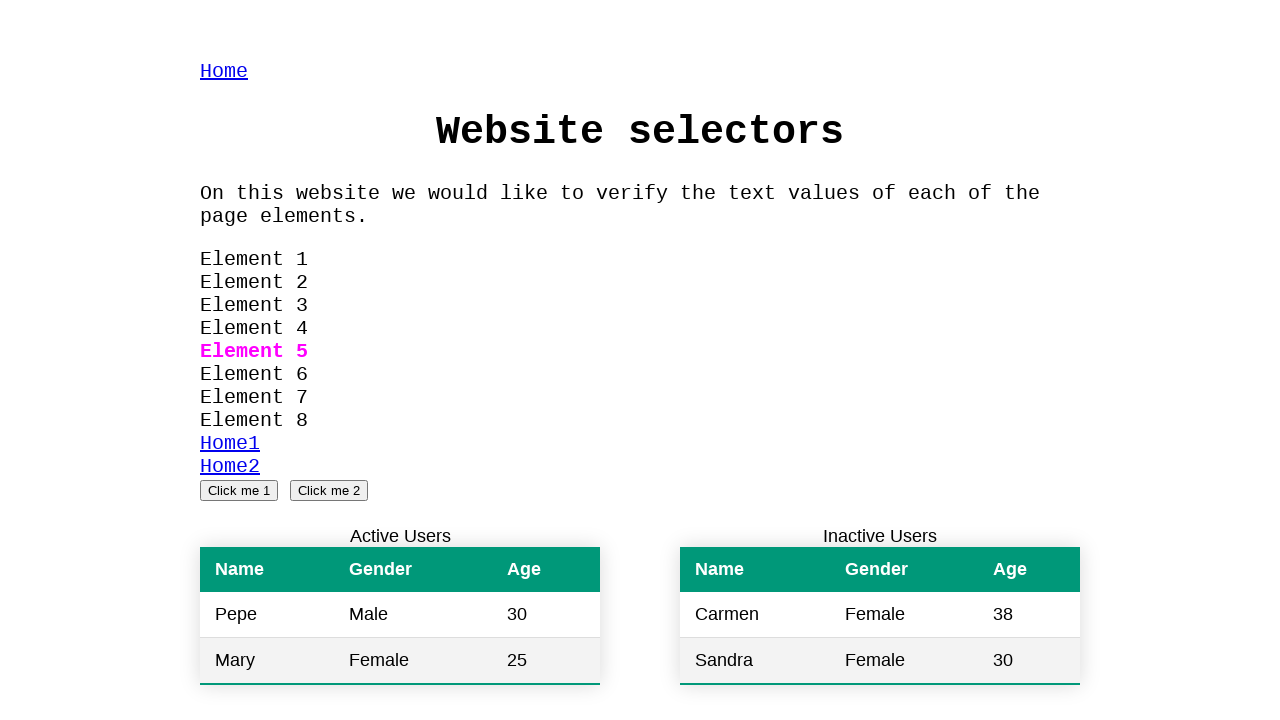

Located the first element with ID 'myId'
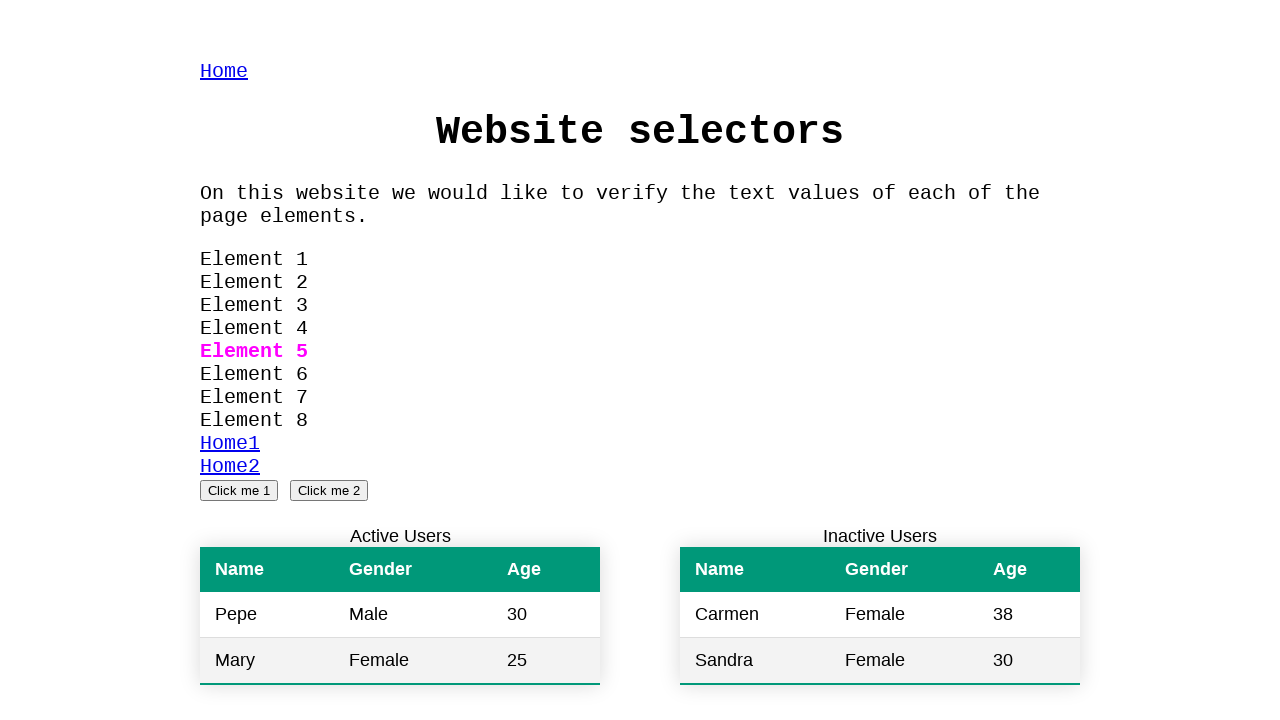

Verified that the first element displays the expected text 'Element 1'
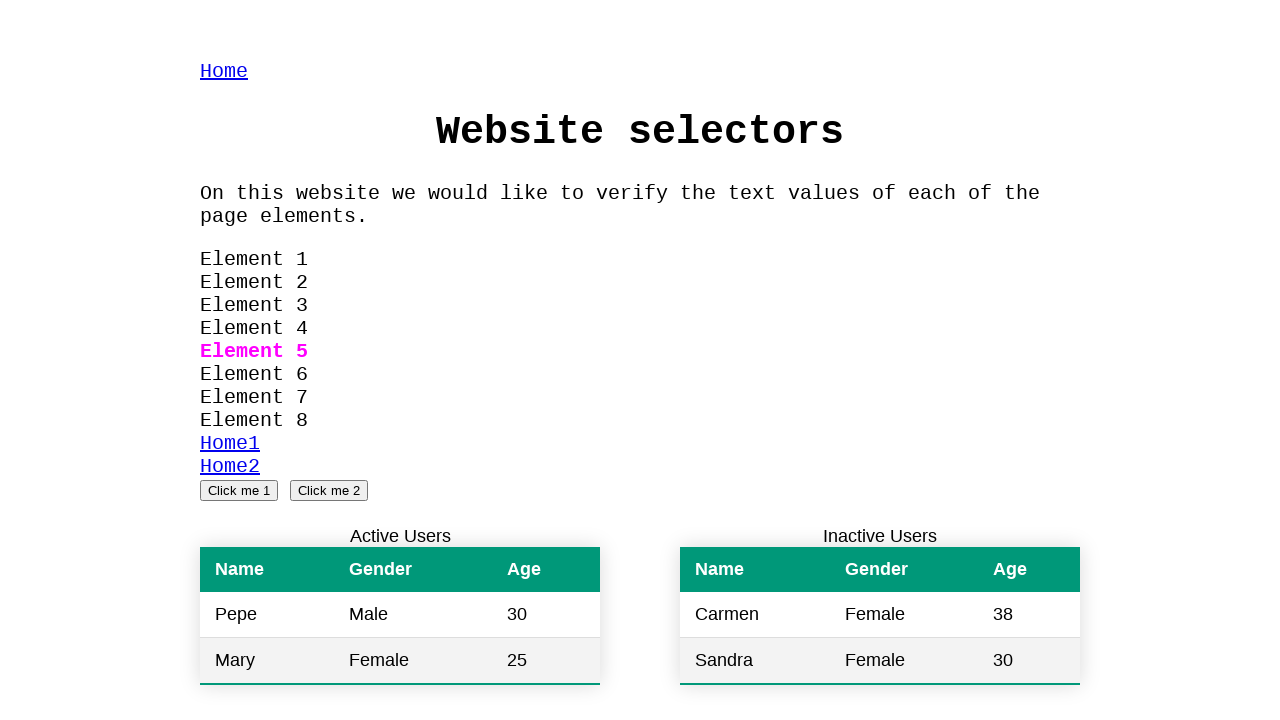

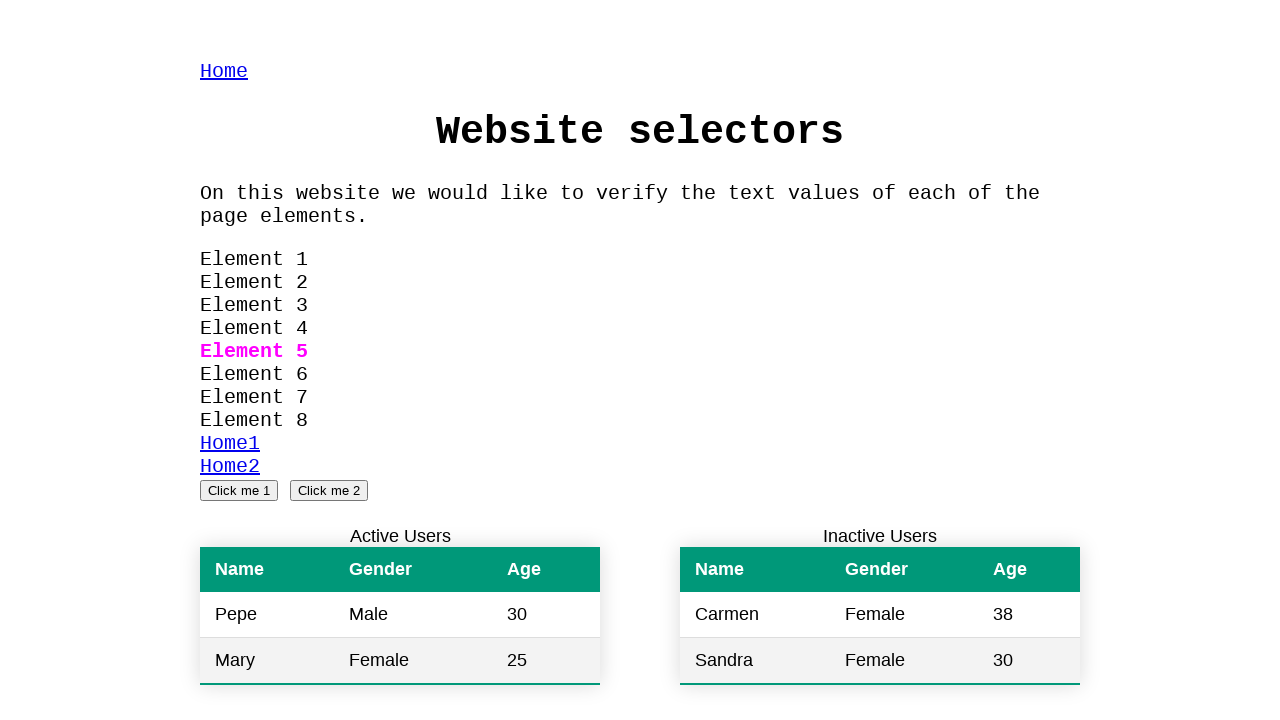